Tests browser window/tab switching by clicking to open a new tabbed window, then iterating through all open windows to verify the tab switching functionality works correctly.

Starting URL: https://demo.automationtesting.in/Windows.html

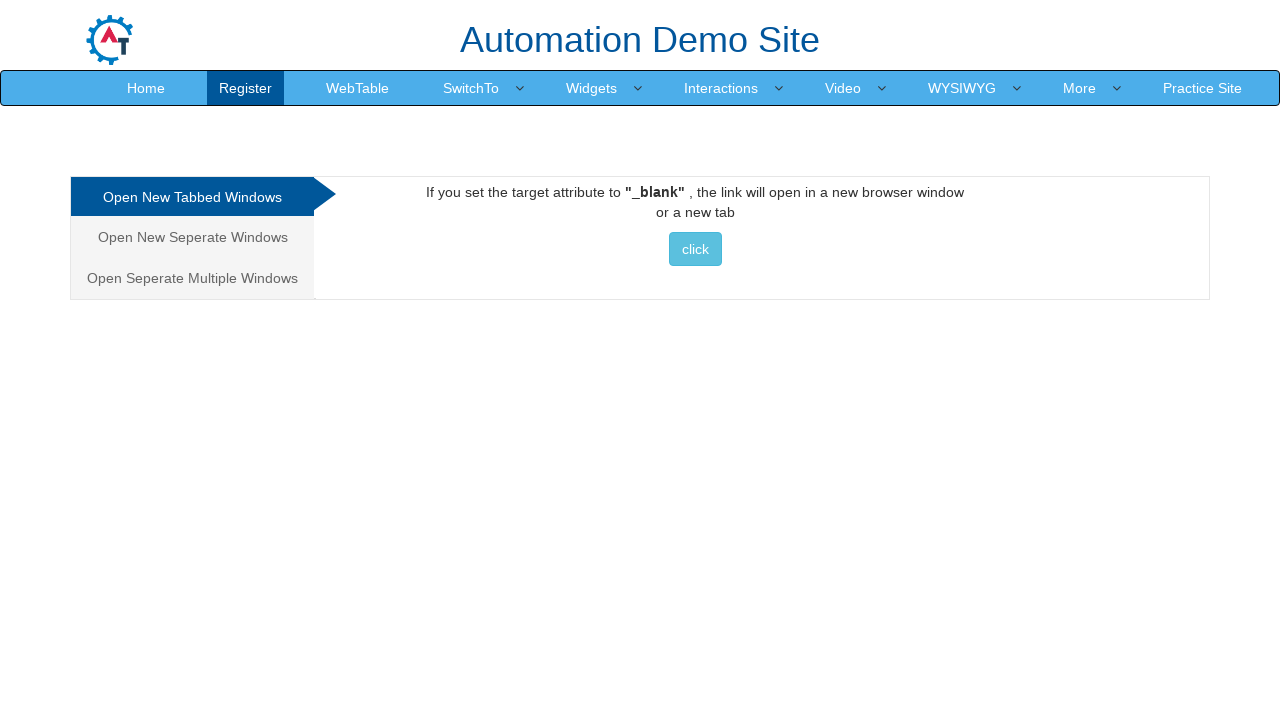

Clicked on 'Open New Tabbed Windows' link at (192, 197) on xpath=//a[contains(text(),'Open New Tabbed Windows')]
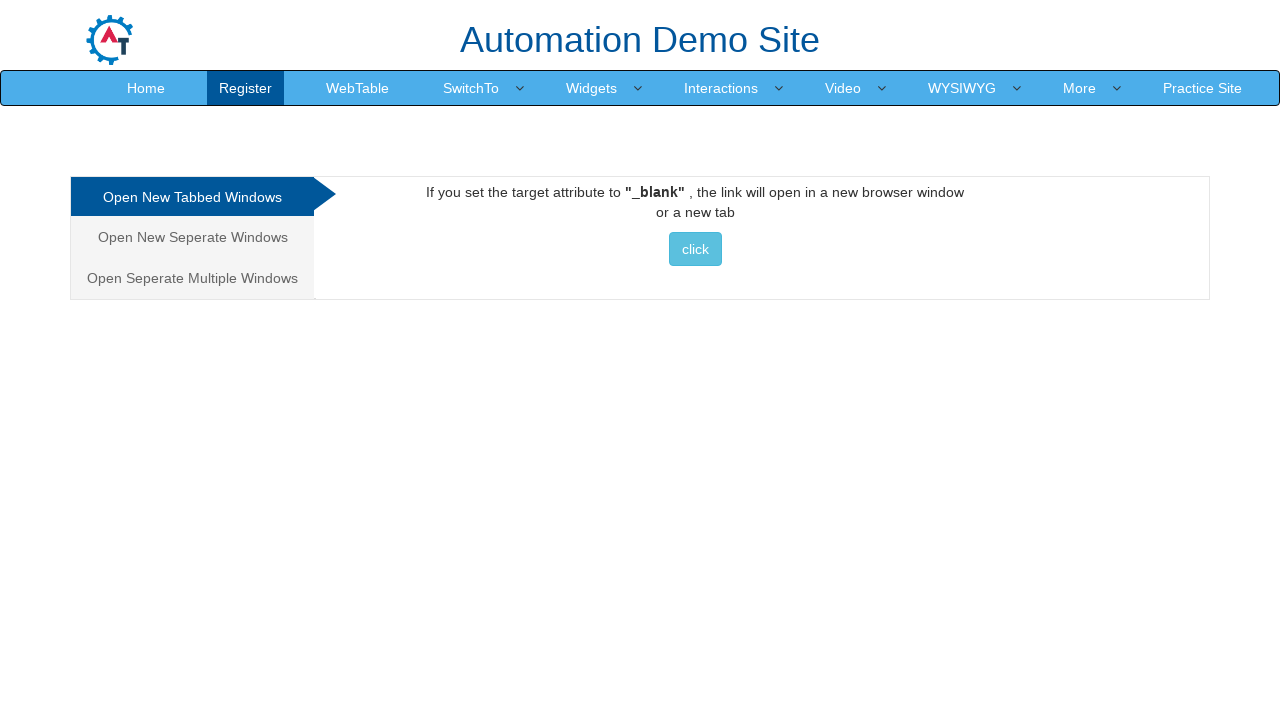

Clicked button to open a new tabbed window at (695, 249) on xpath=//body/div[1]/div[1]/div[1]/div[1]/div[2]/div[1]/a[1]/button[1]
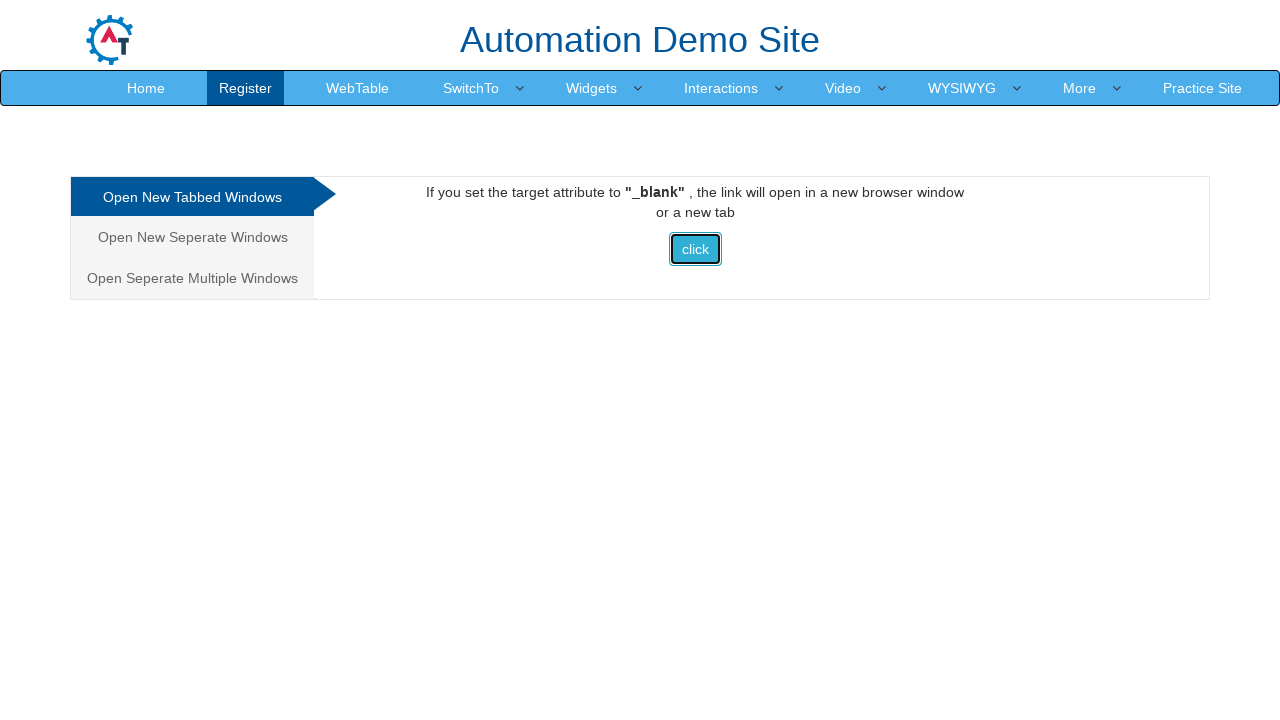

New tabbed window opened and captured
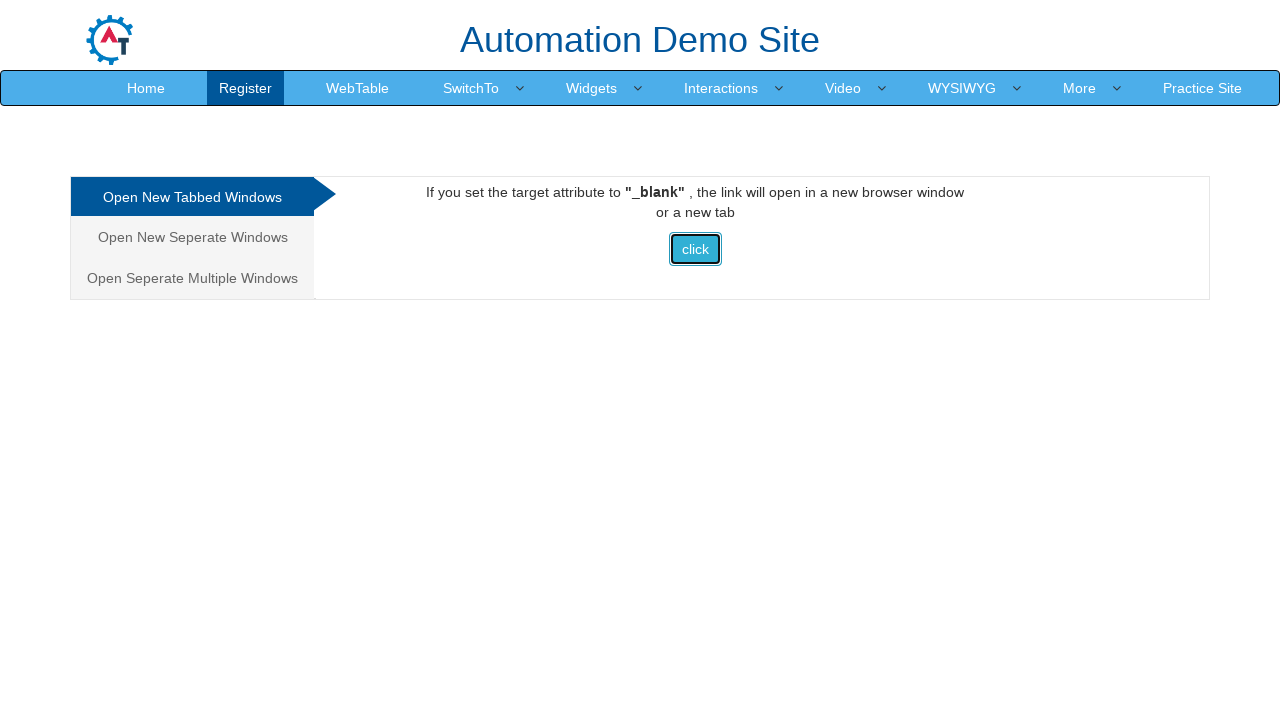

New page finished loading
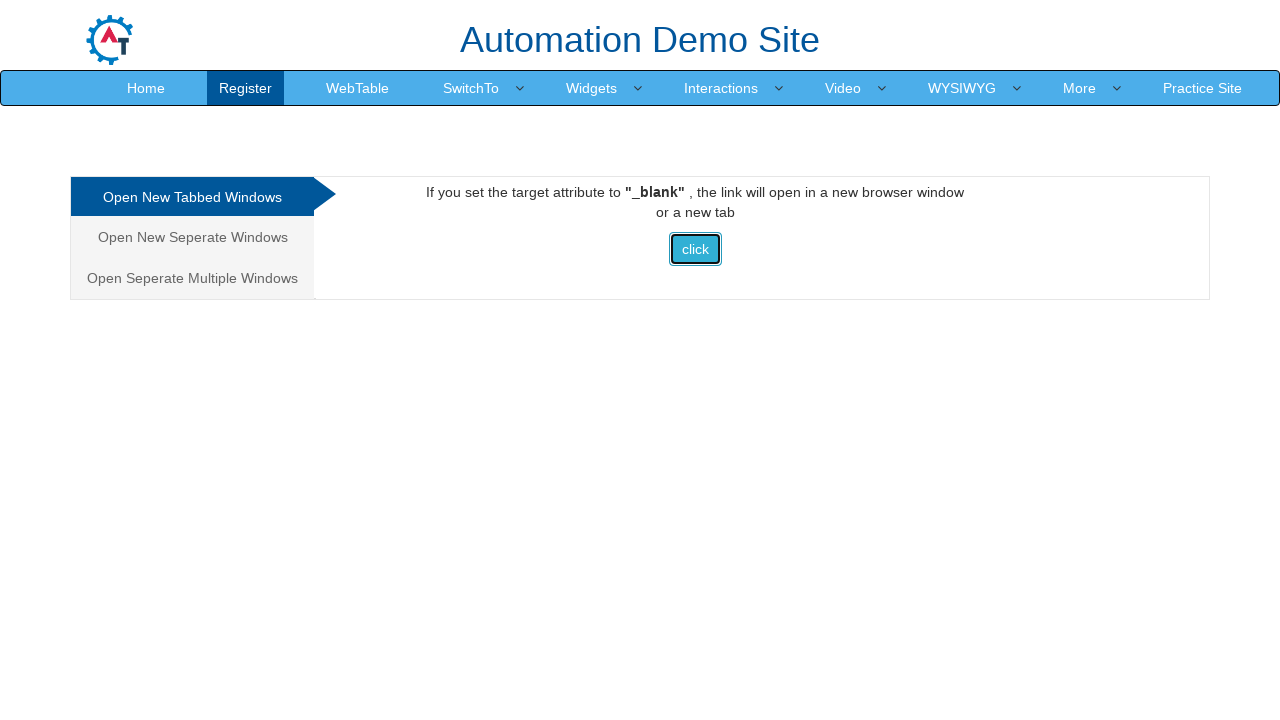

Retrieved all open pages/windows from context
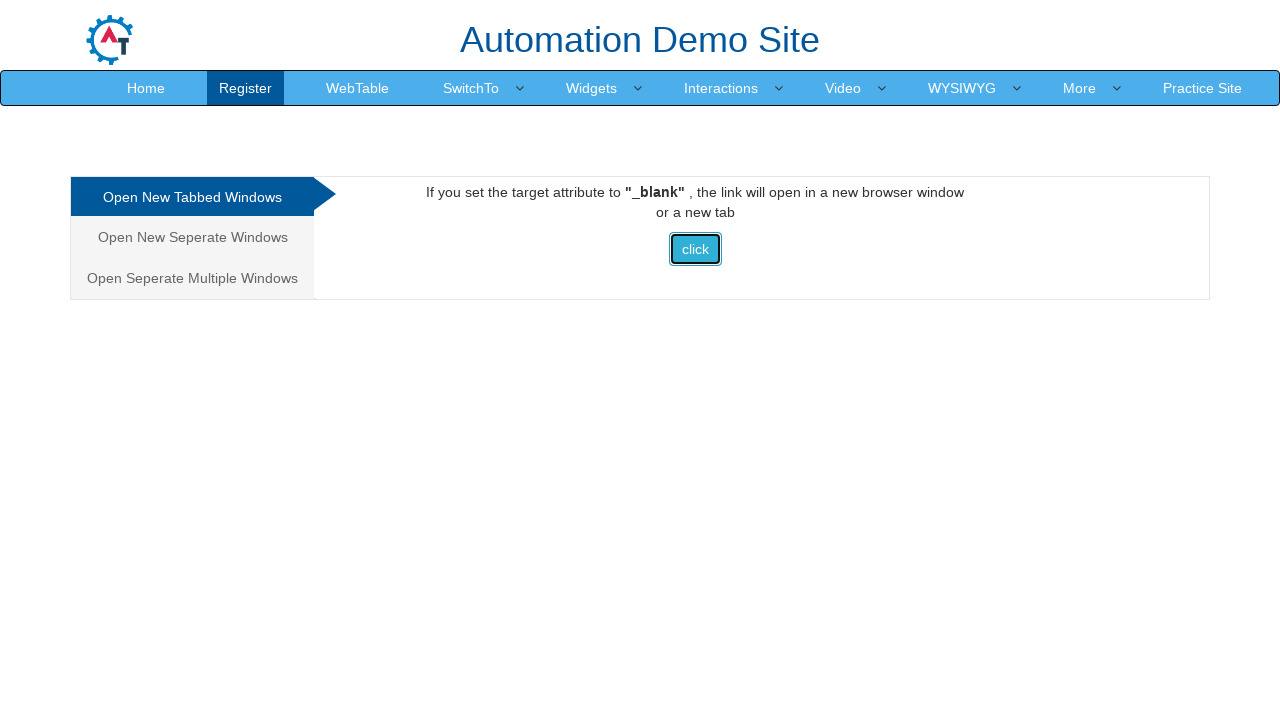

Switched to window and retrieved title: 'Frames & windows'
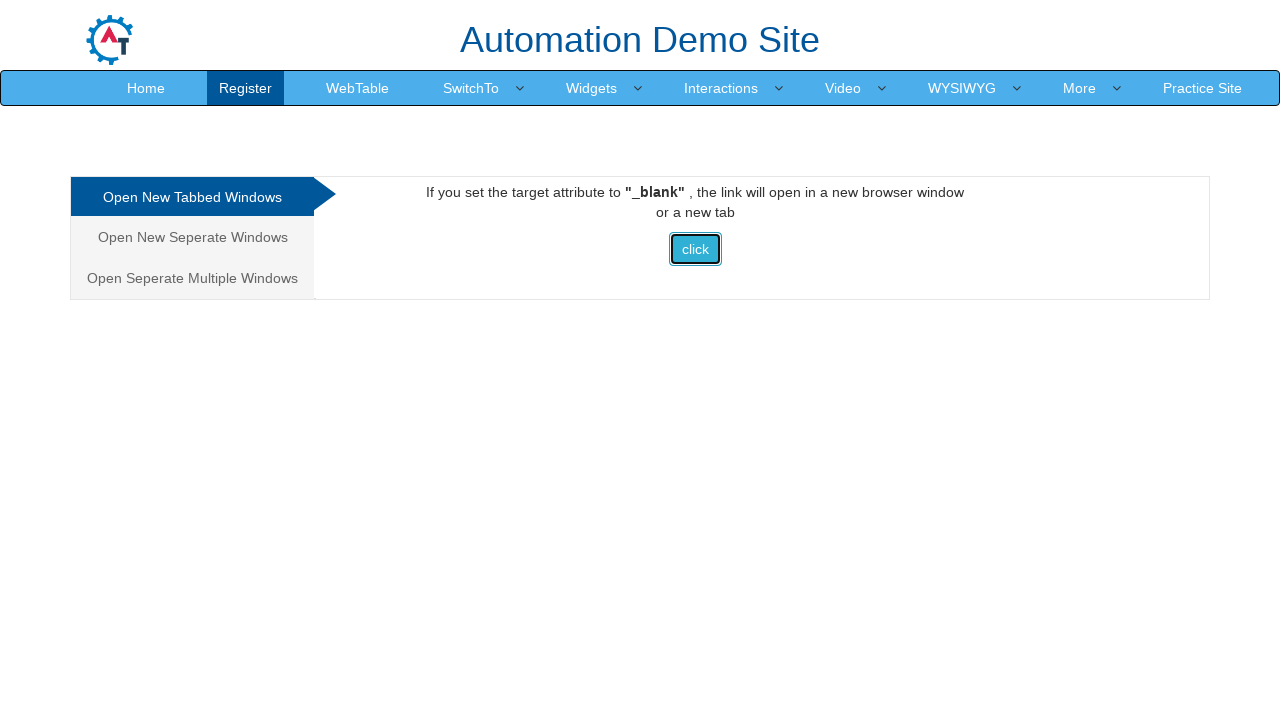

Switched to window and retrieved title: 'Selenium'
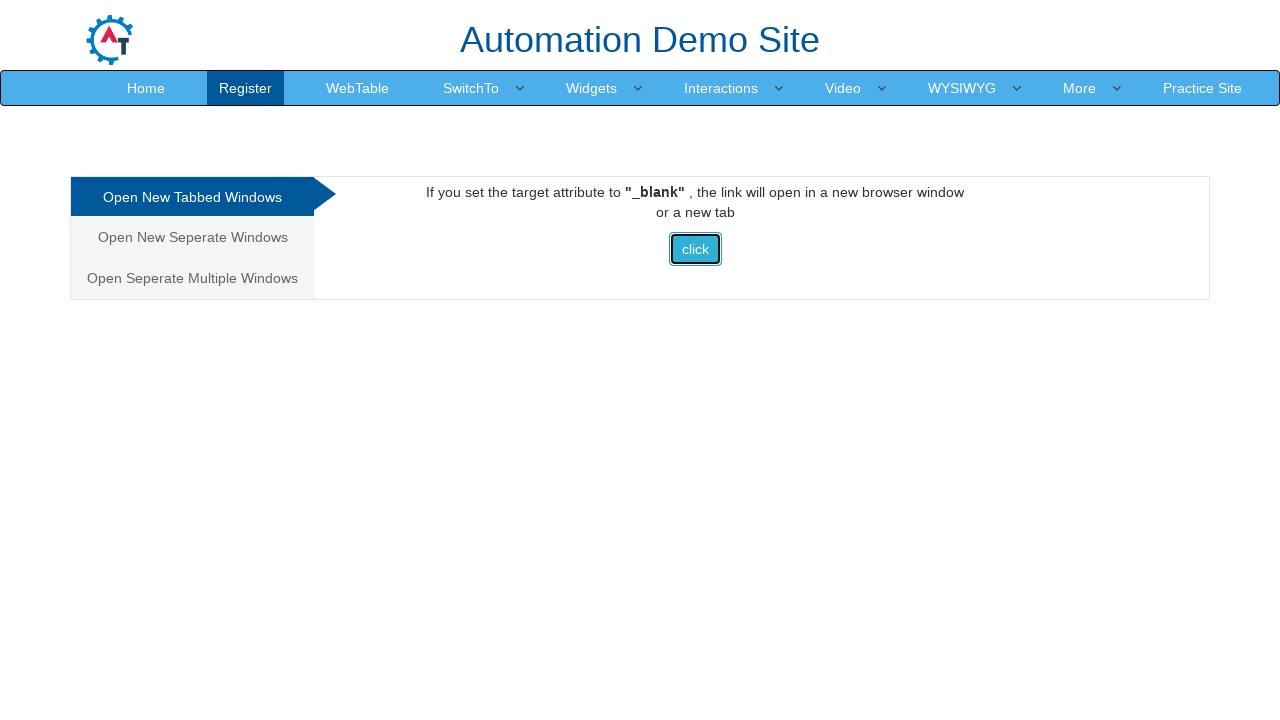

Closed the new tabbed window
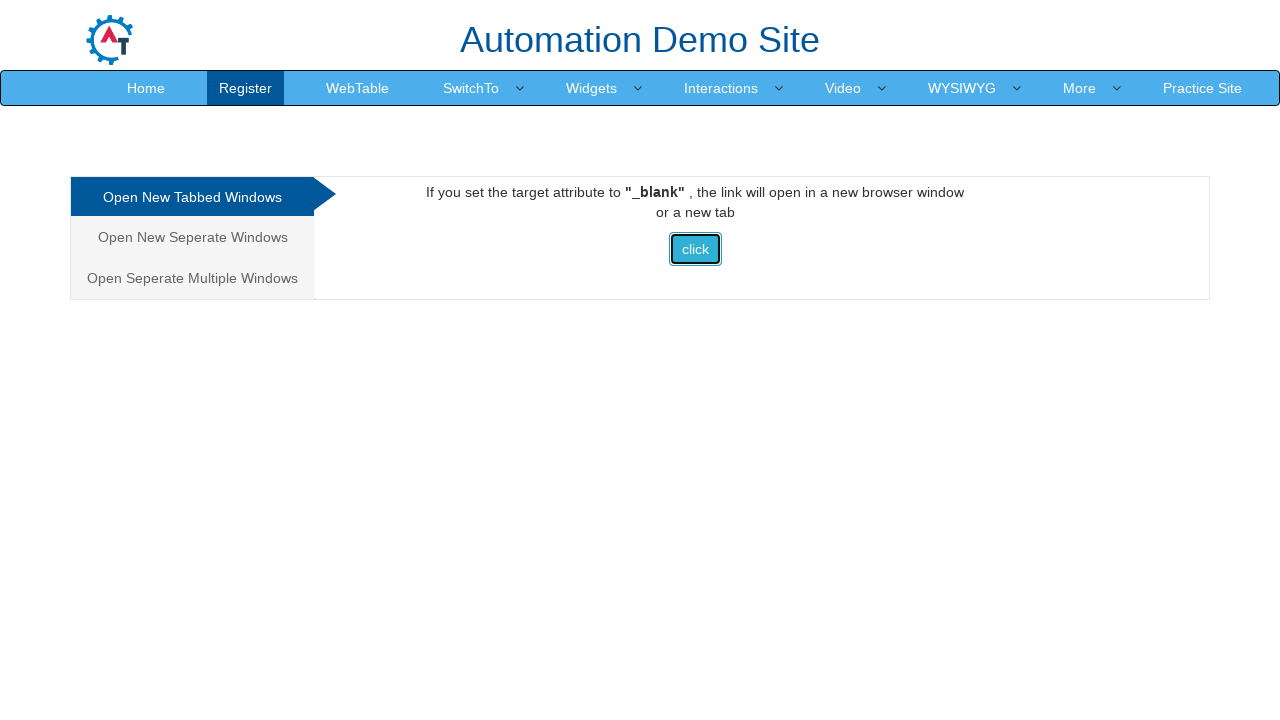

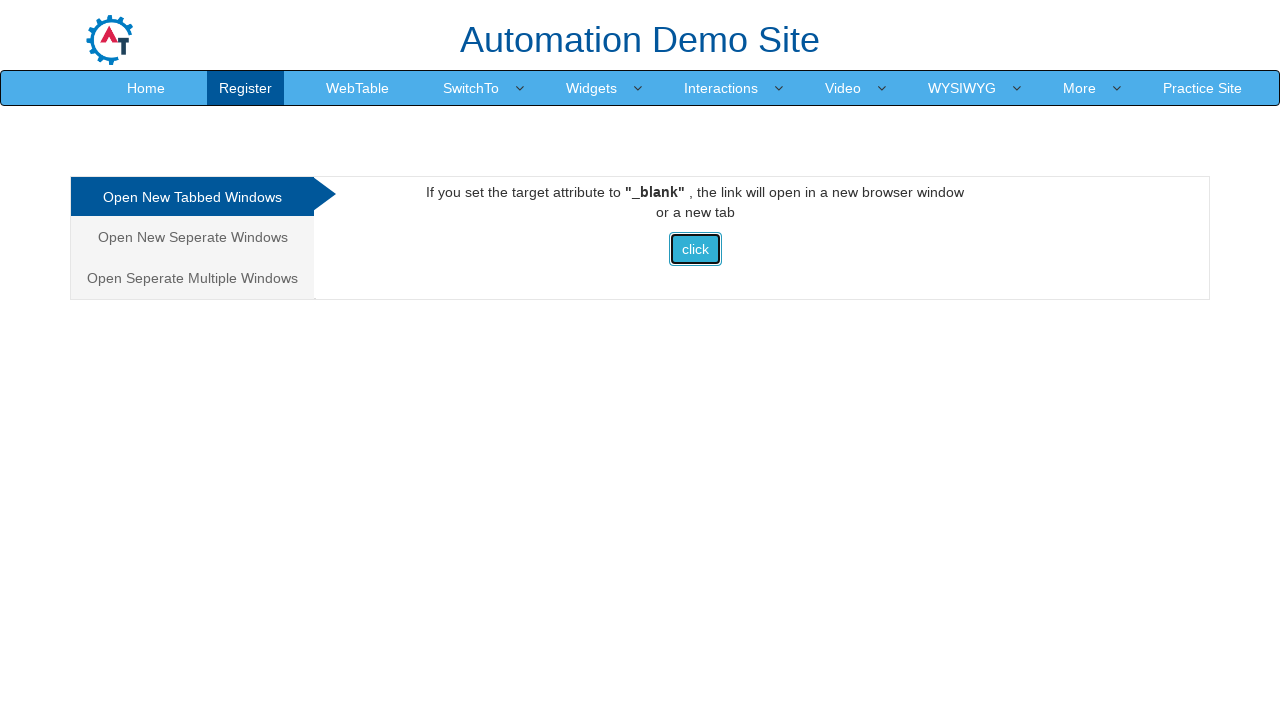